Navigates to the Automation Practice page and verifies that footer links are present and visible on the page.

Starting URL: https://rahulshettyacademy.com/AutomationPractice/

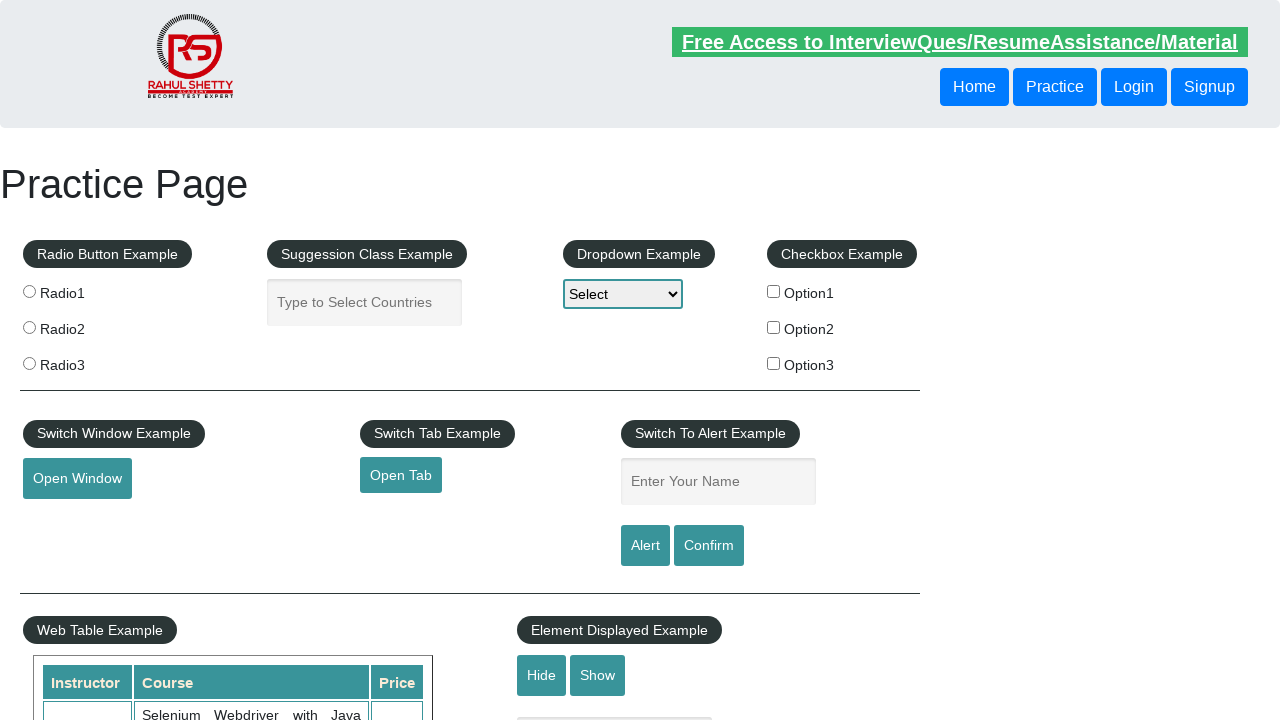

Navigated to Automation Practice page
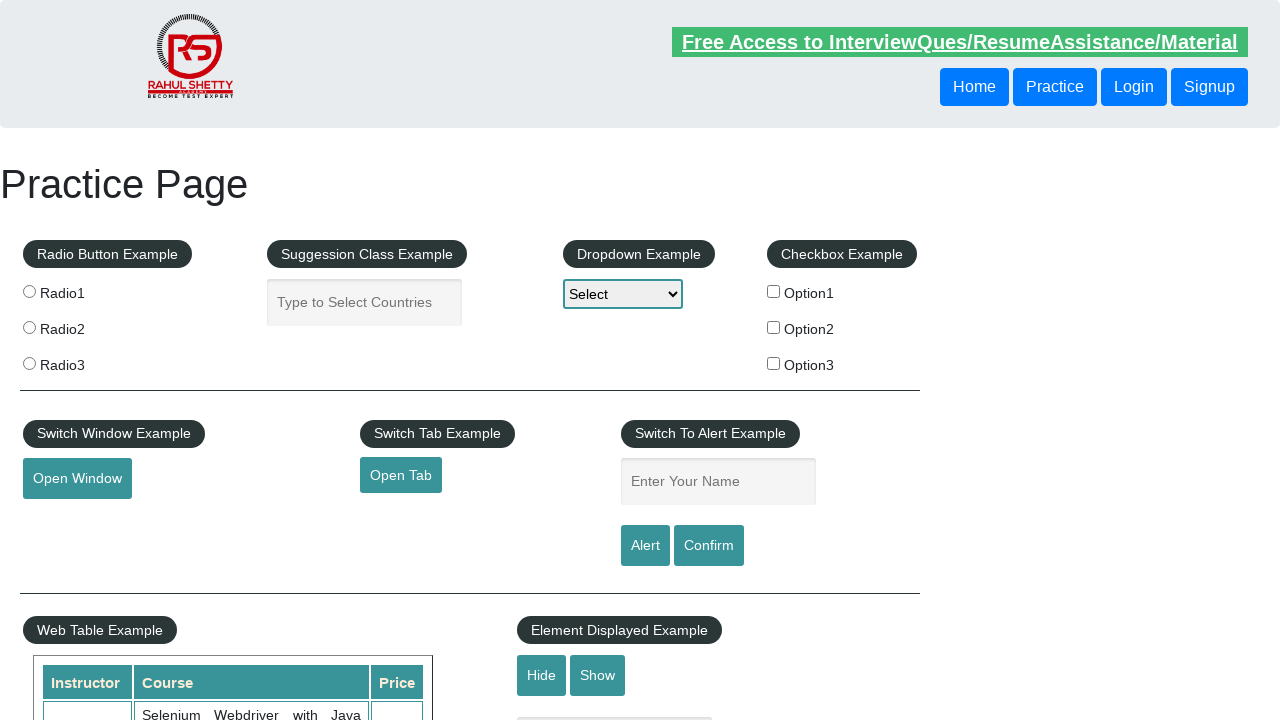

Footer links selector loaded and became visible
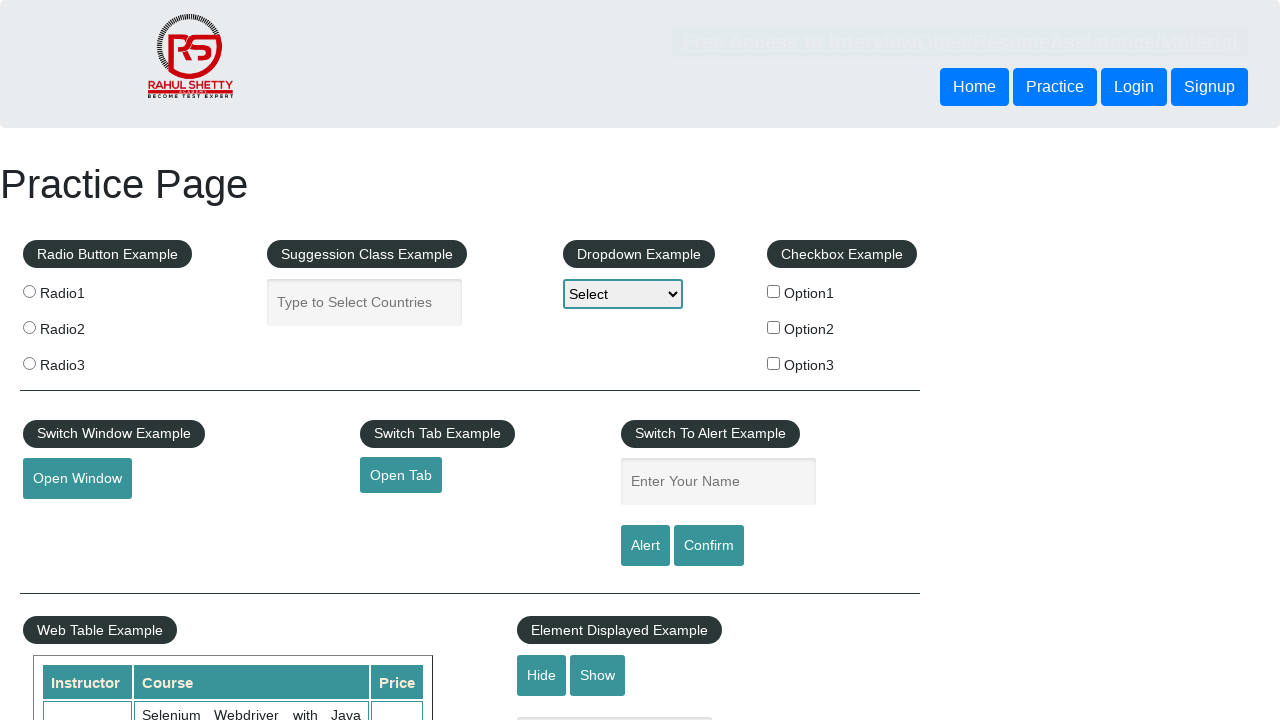

Located all footer links on the page
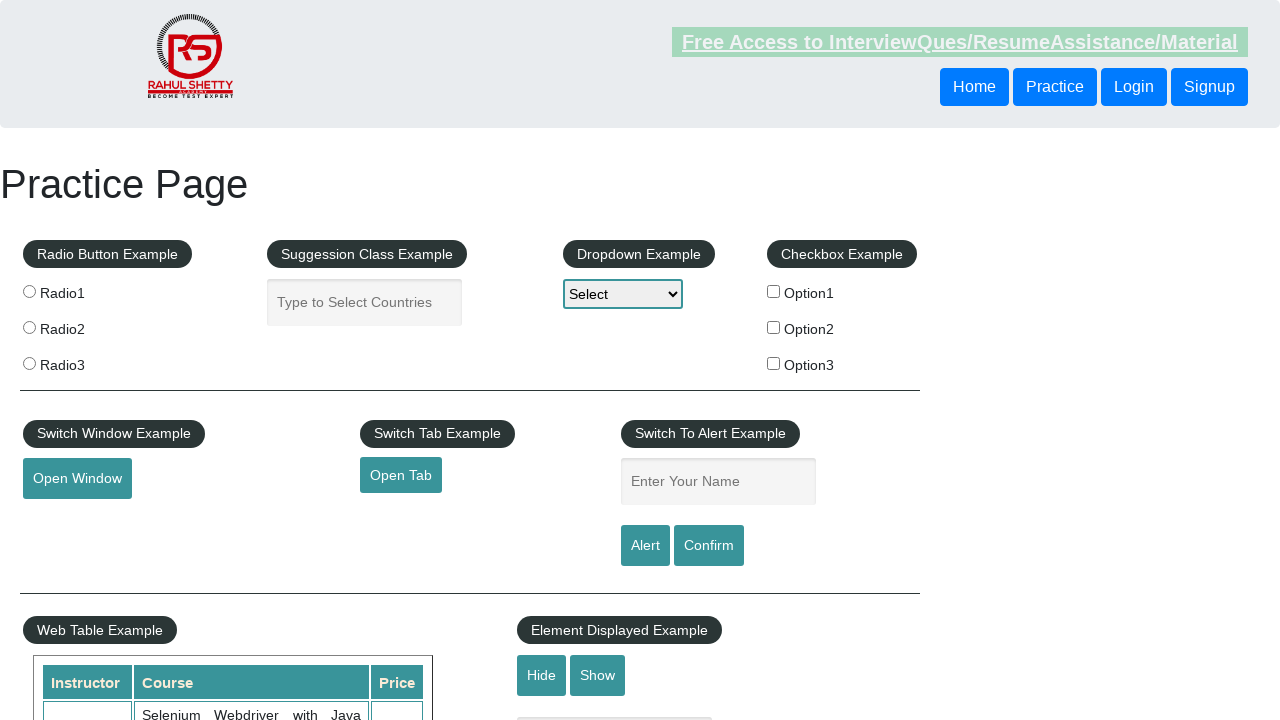

Counted 20 footer links
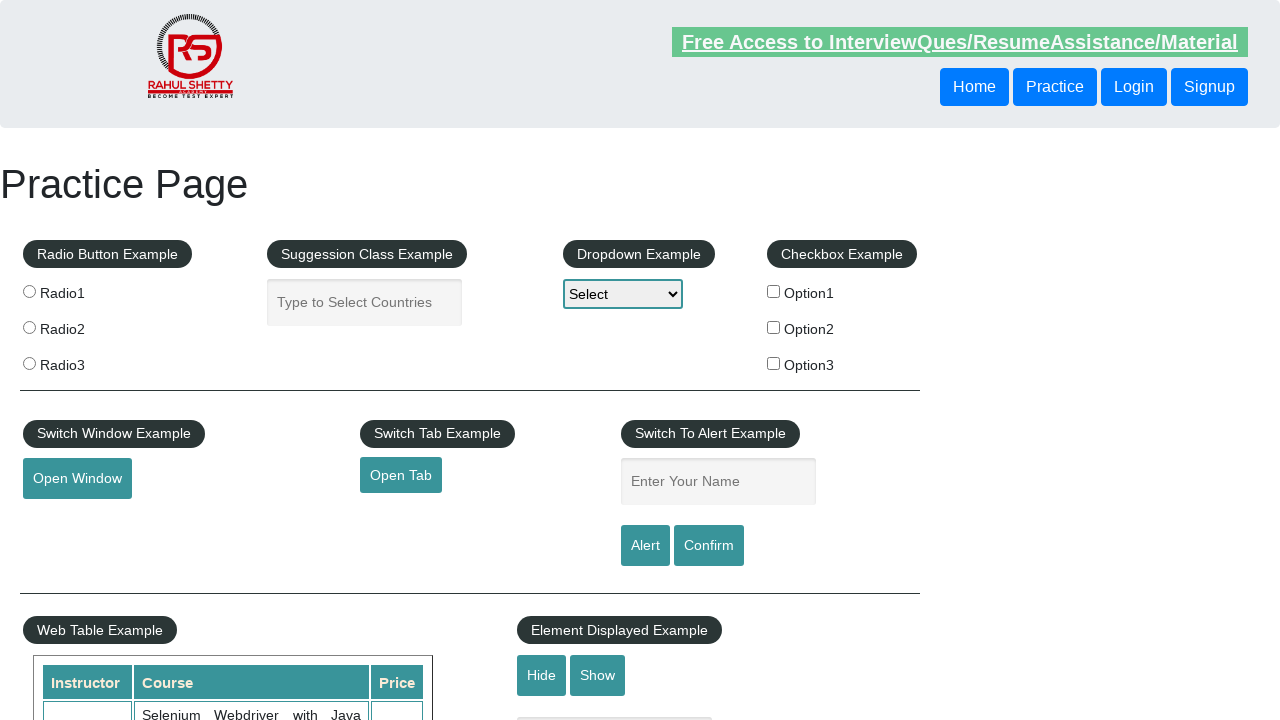

Verified that 20 footer links are present on the page
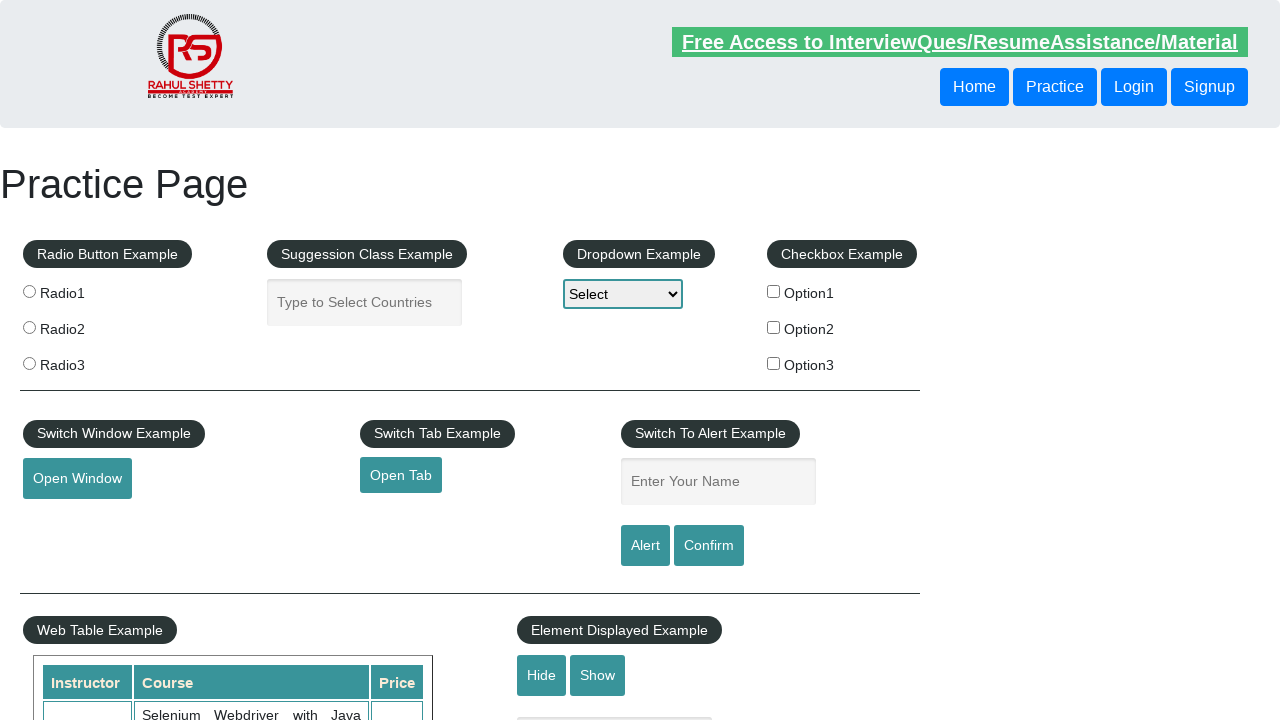

Retrieved the first footer link
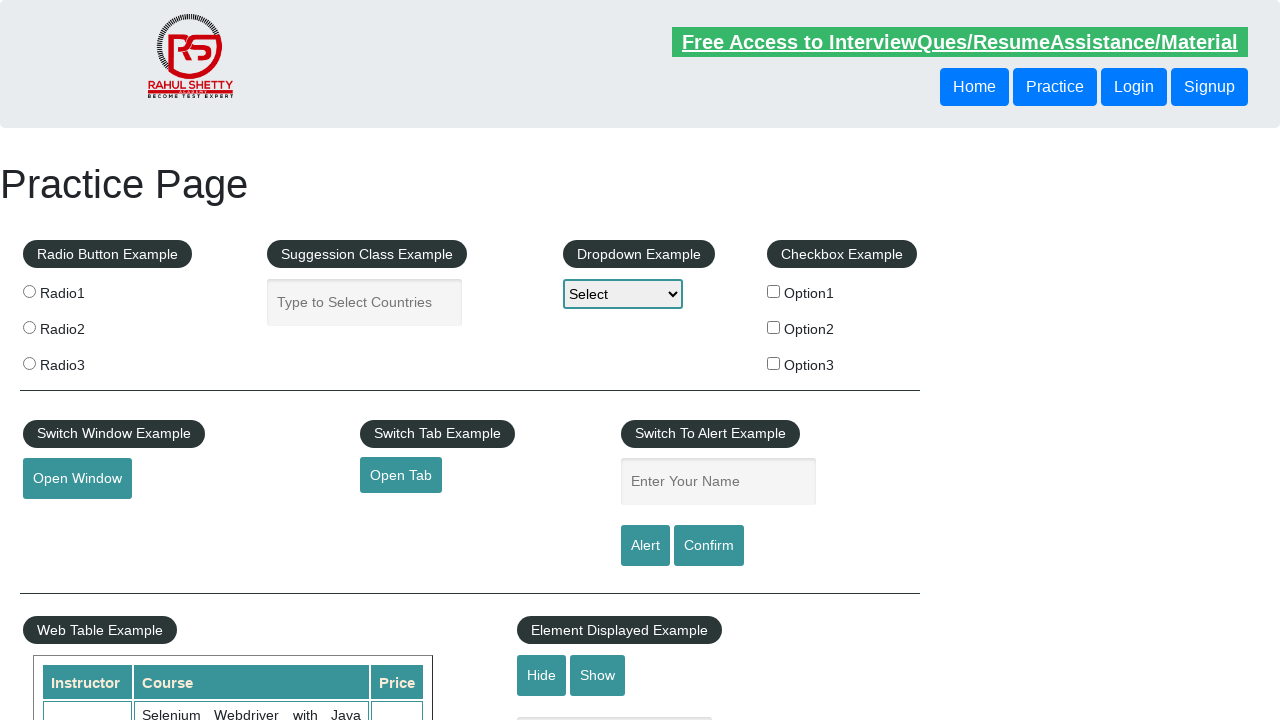

Scrolled the first footer link into view if needed
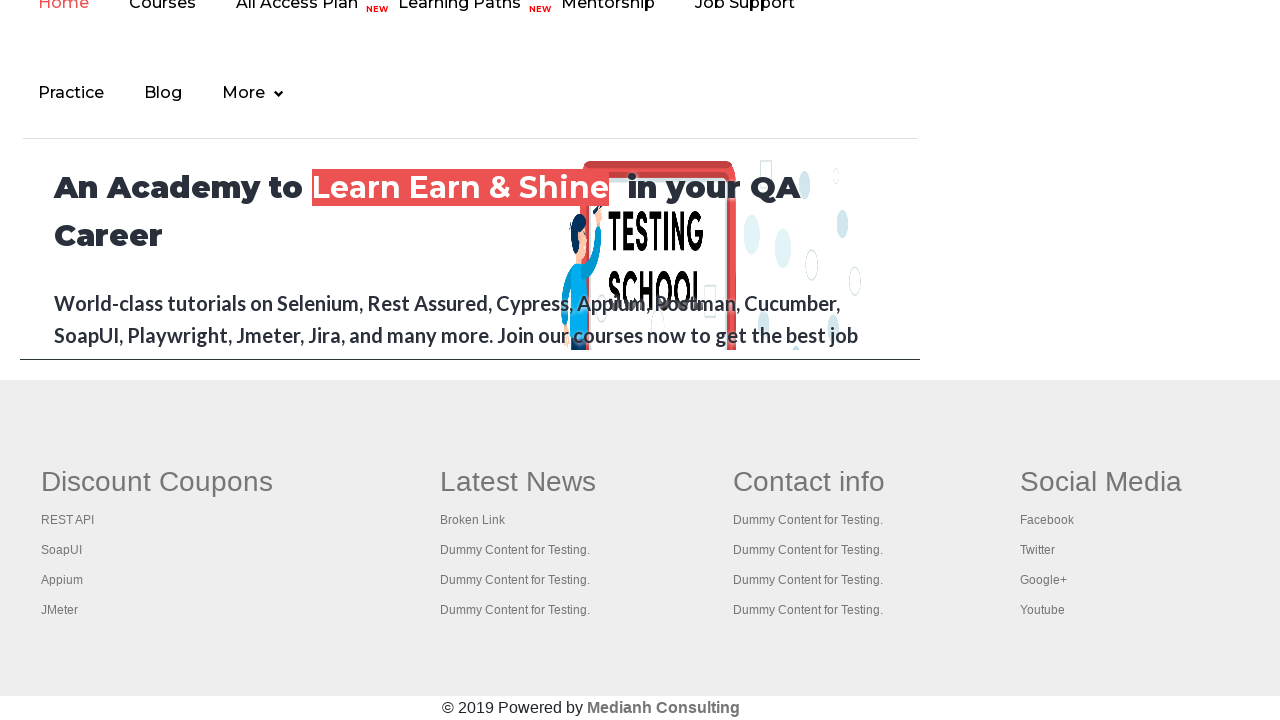

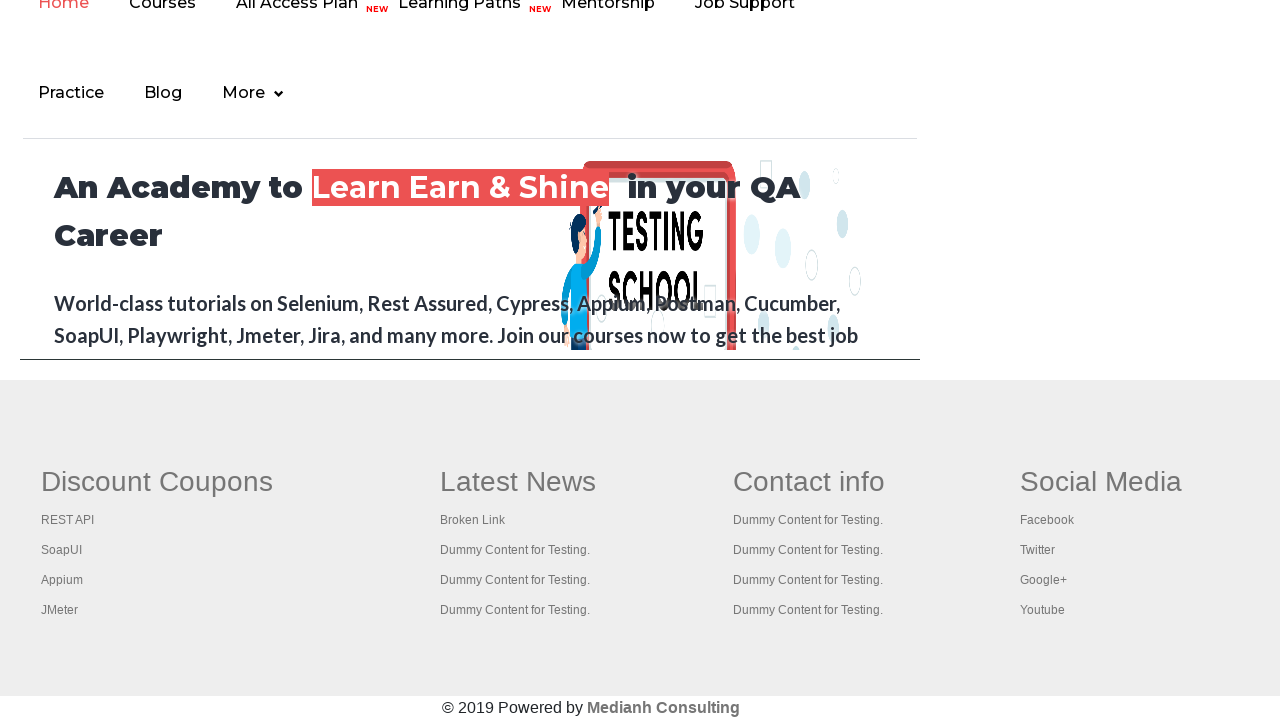